Tests wait functionality by clicking a button and waiting for a textbox to become visible on the page

Starting URL: https://www.hyrtutorials.com/p/waits-demo.html

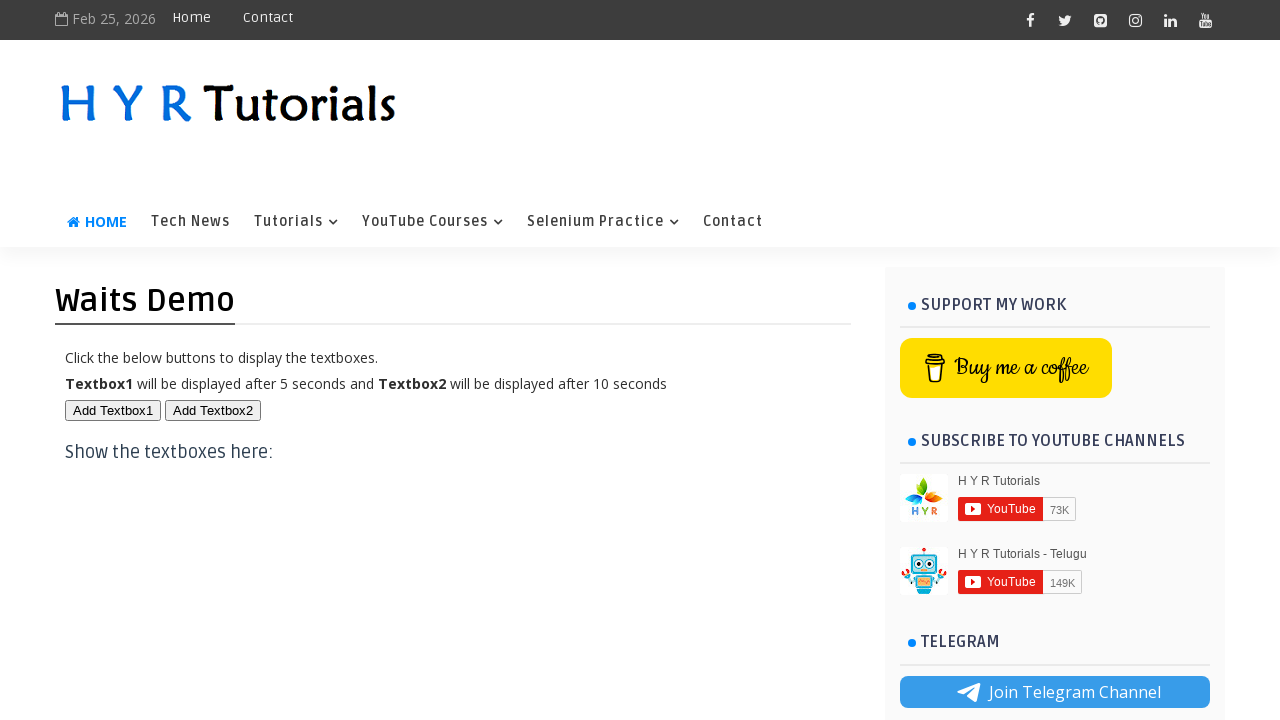

Navigated to waits demo page
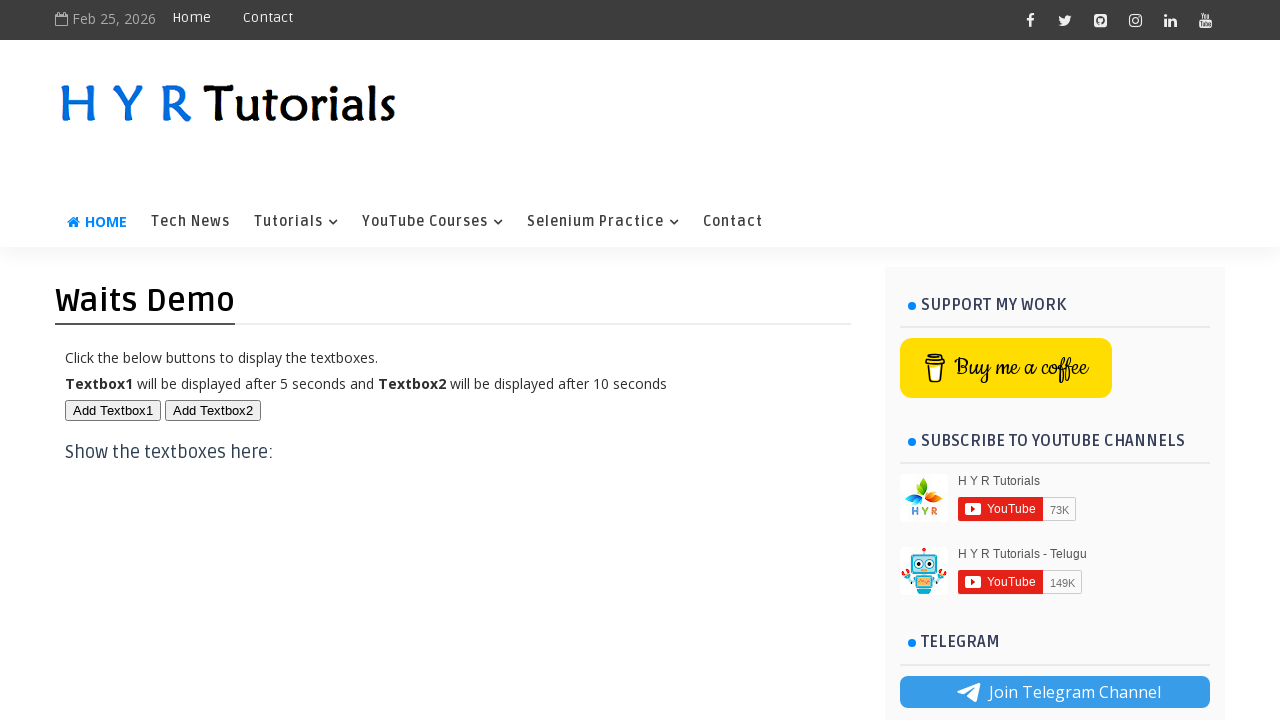

Clicked button to trigger textbox appearance at (113, 410) on #btn1
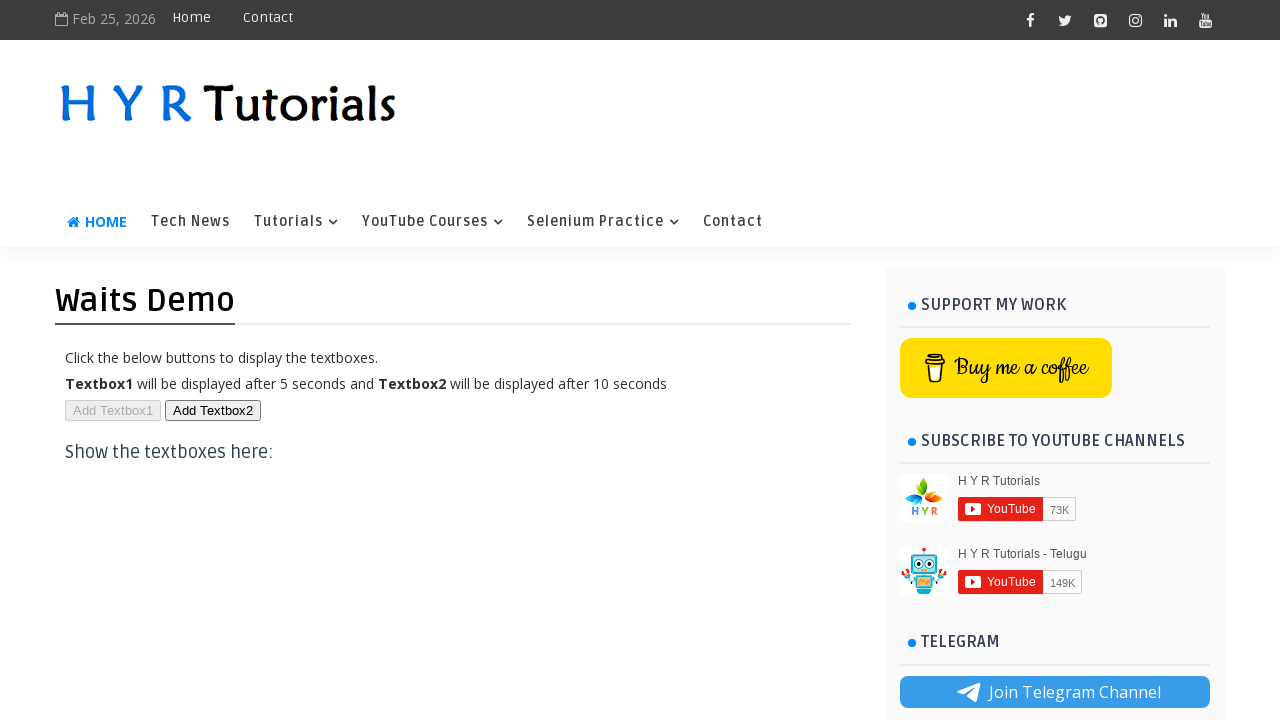

Textbox became visible after button click
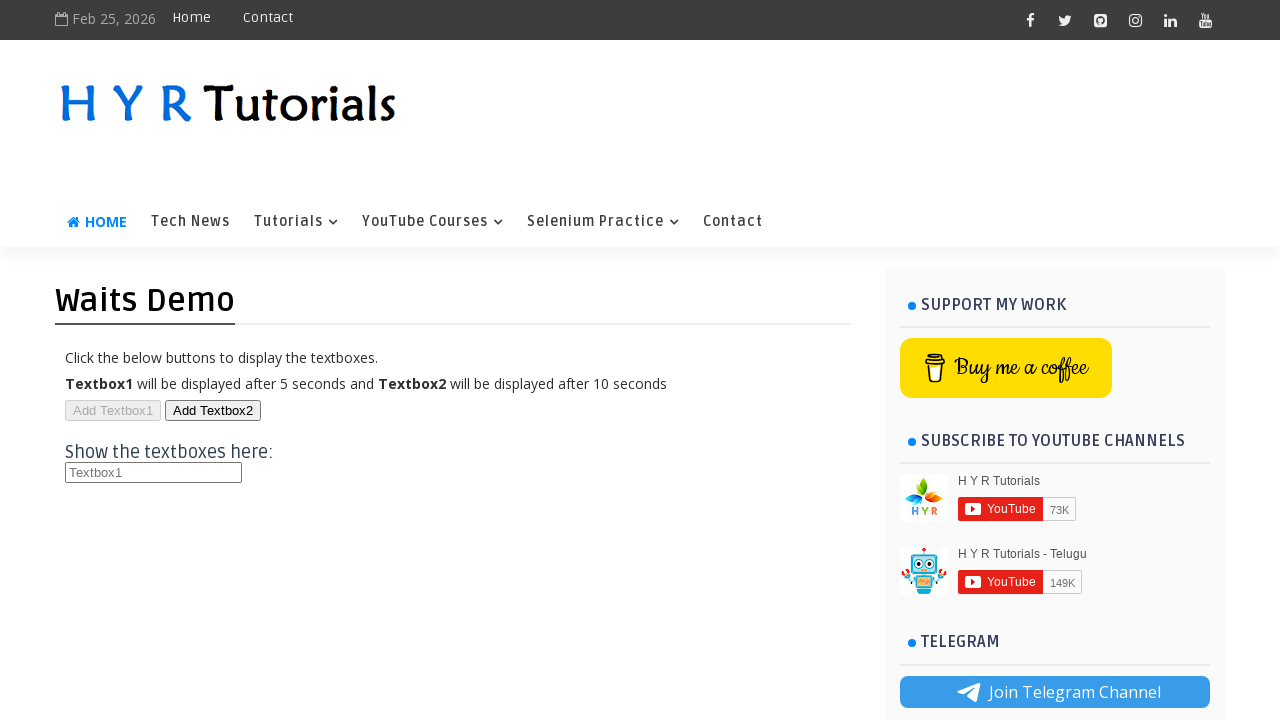

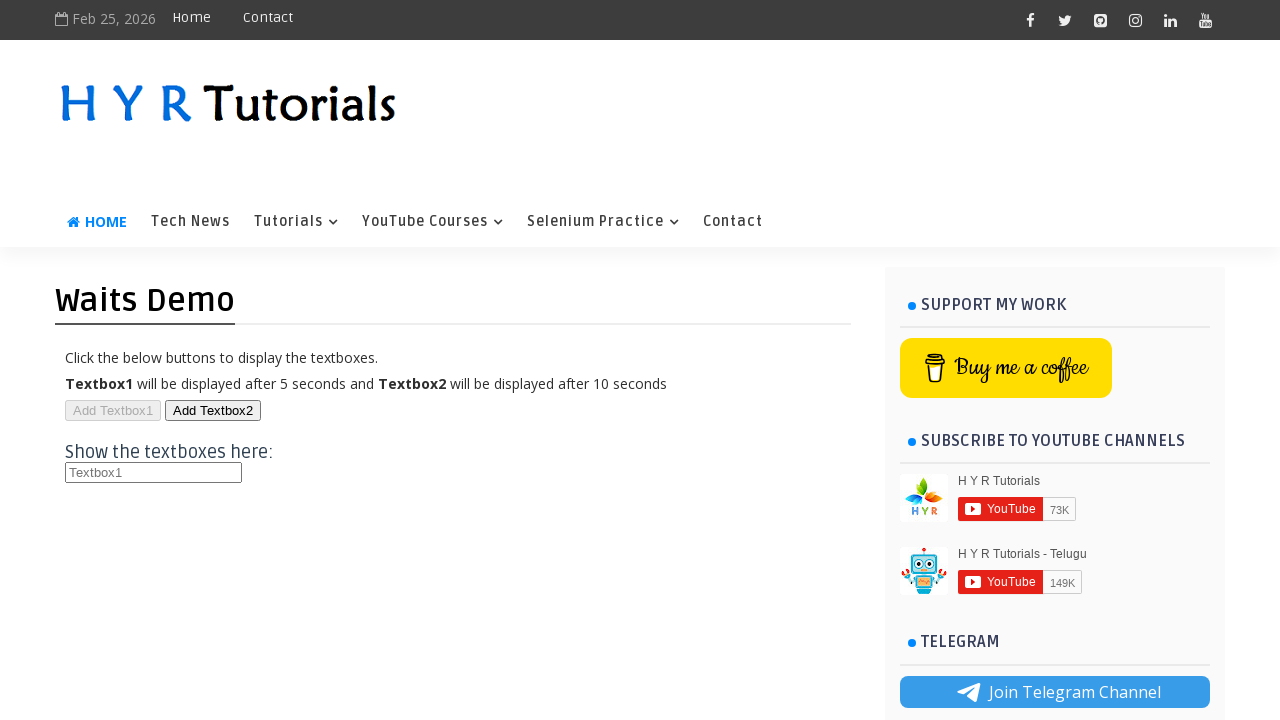